Verifies that the header element is loaded and displayed on the landing page

Starting URL: https://deens-master.now.sh/

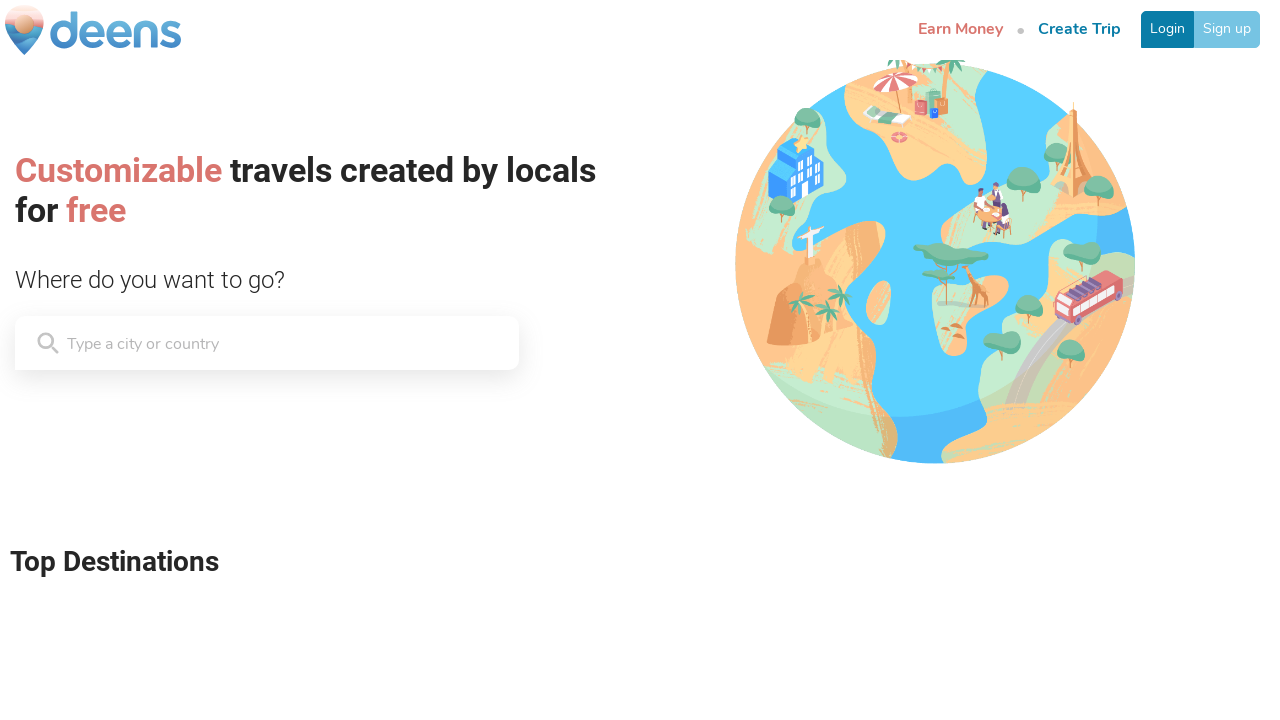

Navigated to landing page at https://deens-master.now.sh/
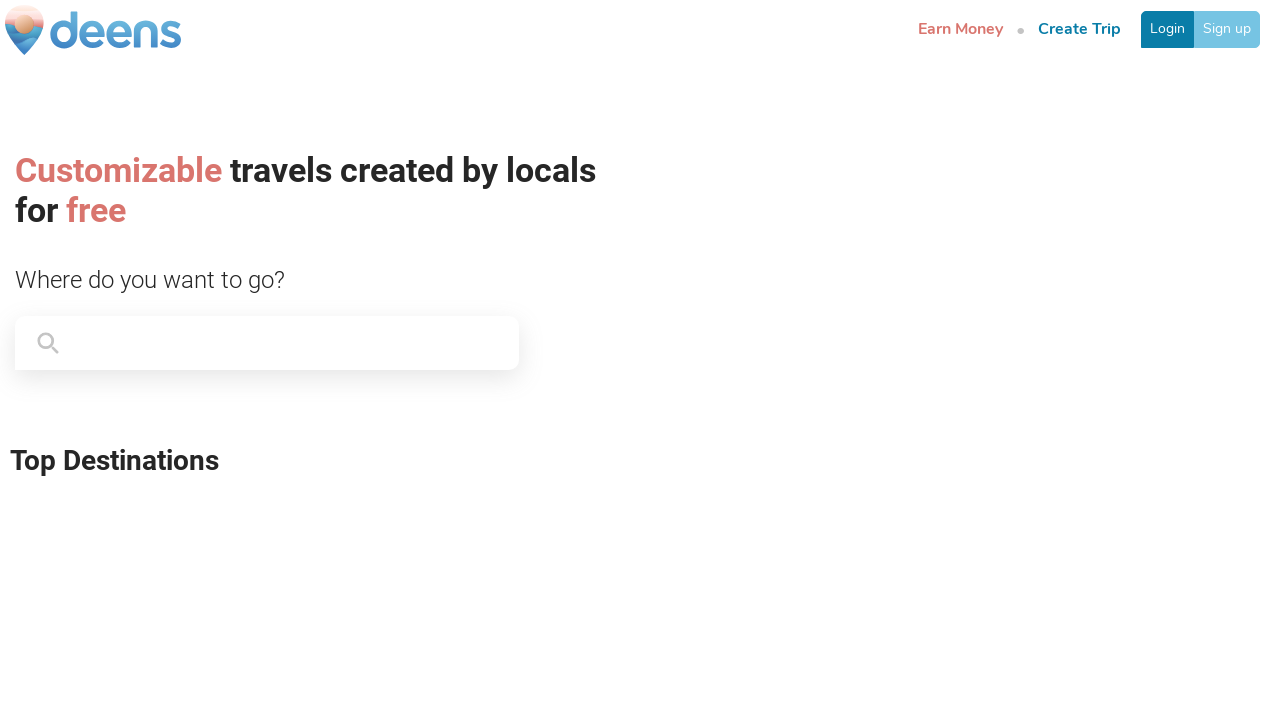

Located header element with class starting with 'TopBar'
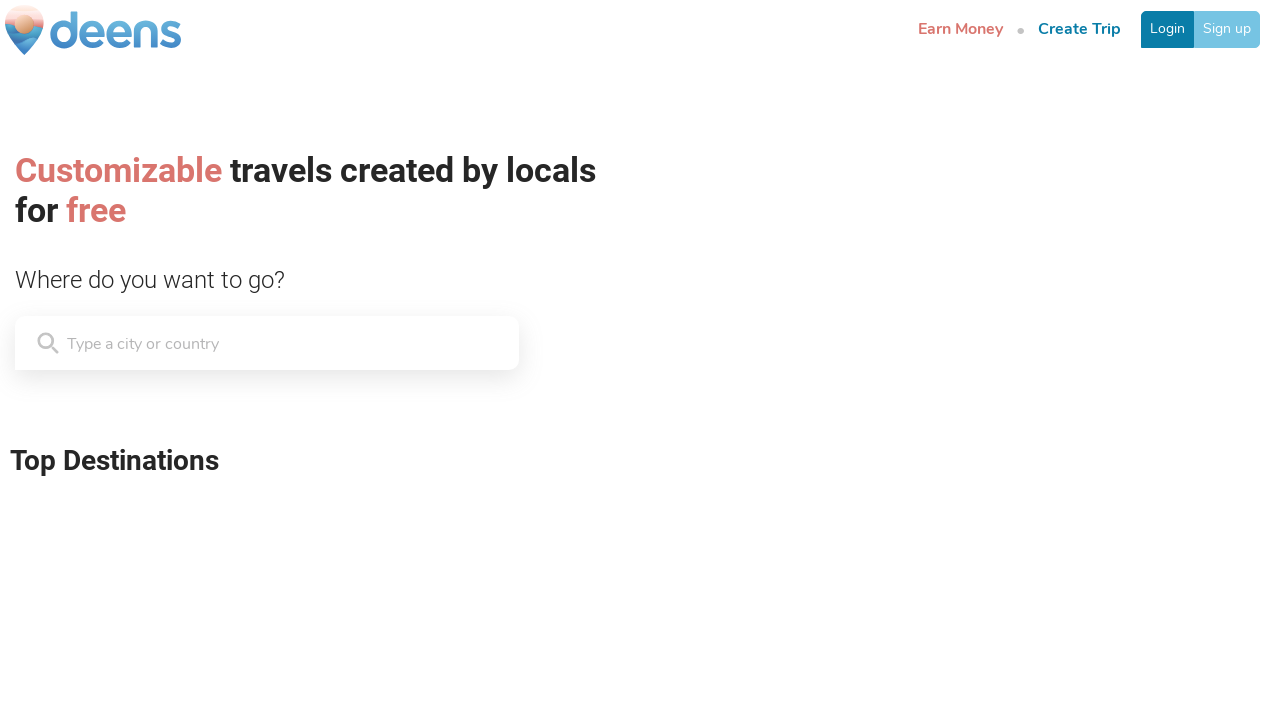

Verified that header element is visible and loaded
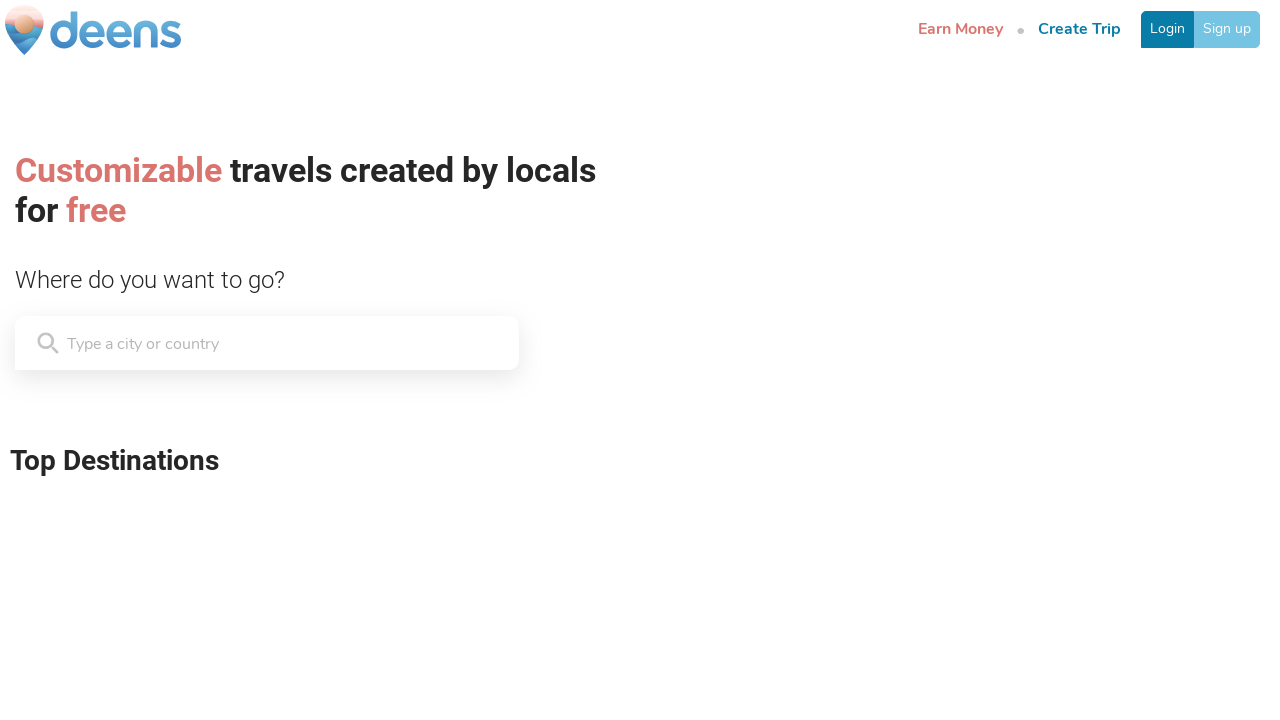

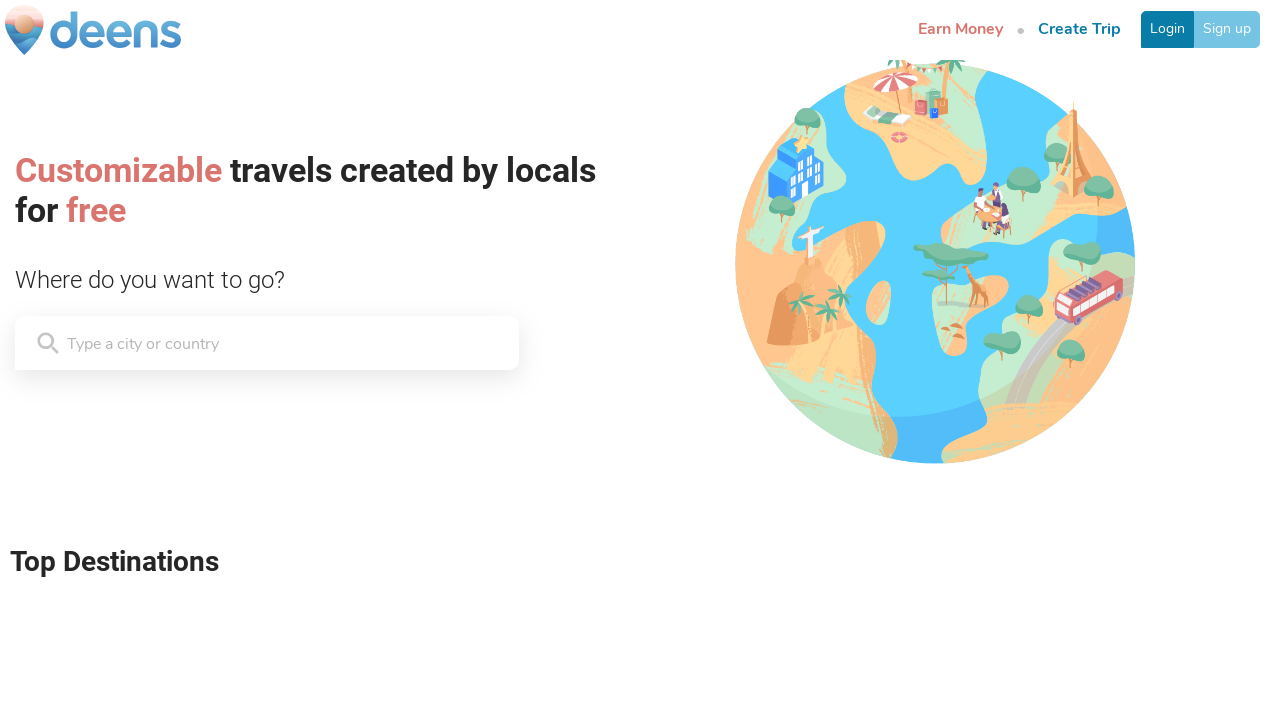